Navigates to the Nike website and maximizes the browser window. This is a basic browser navigation test demonstrating cross-browser compatibility setup.

Starting URL: https://www.nike.com/

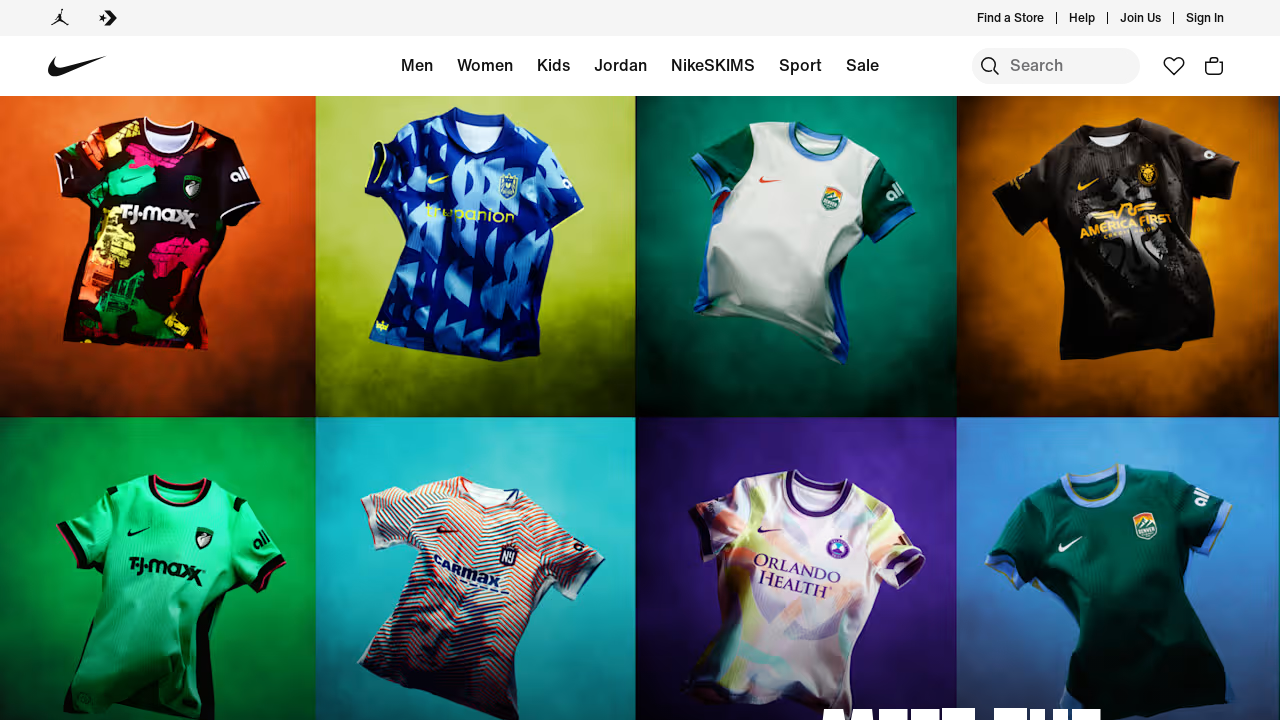

Navigated to https://www.nike.com/ and waited for DOM content to load
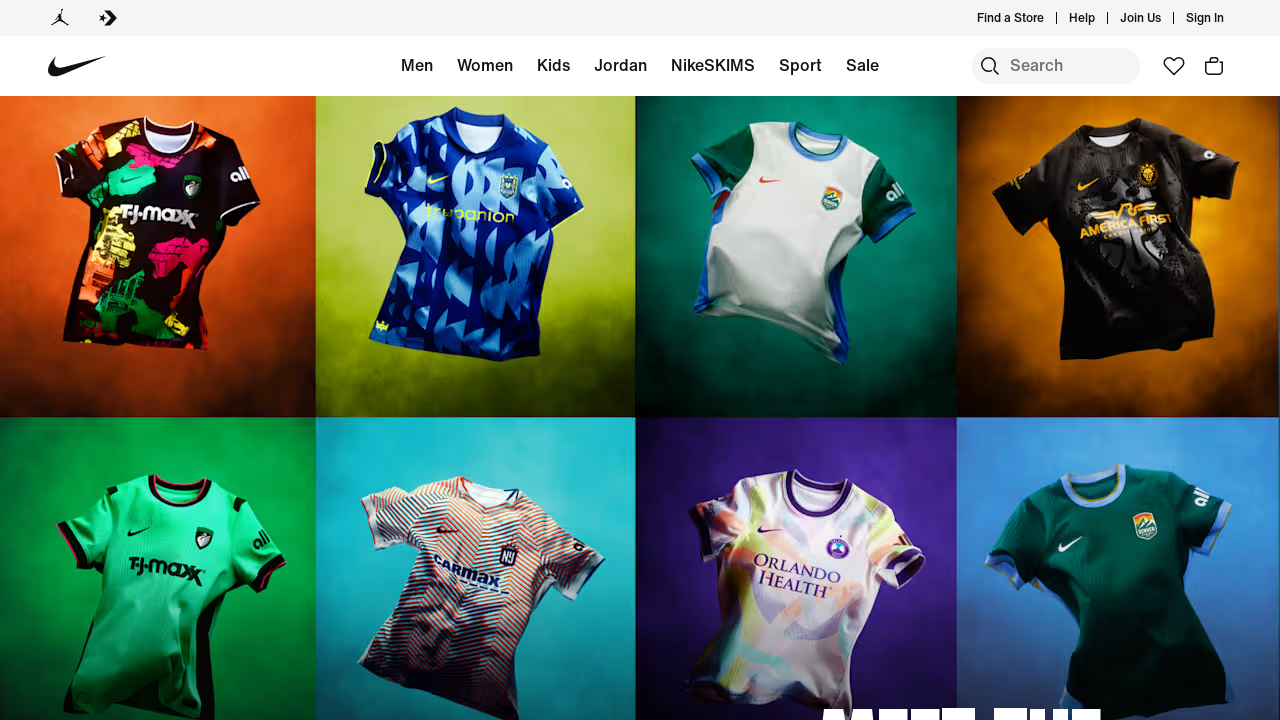

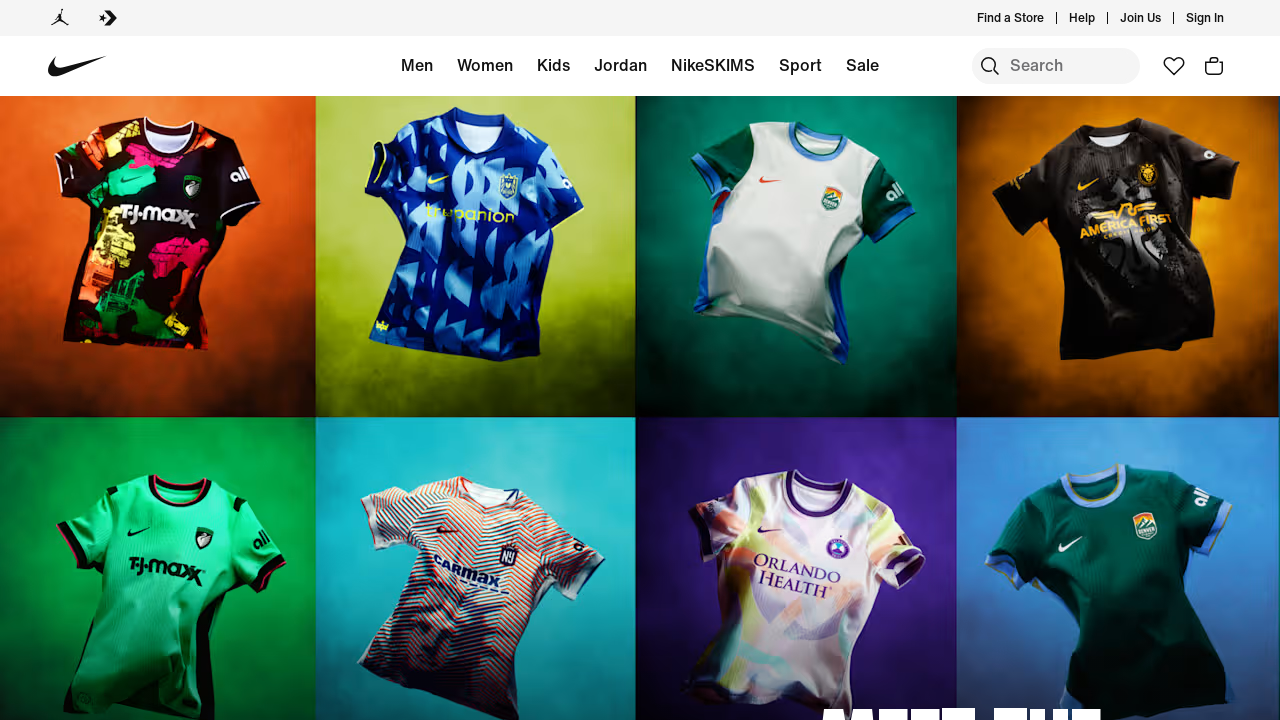